Navigates to the Yamaha website homepage and verifies it loads successfully

Starting URL: https://www.yamaha.com/en/

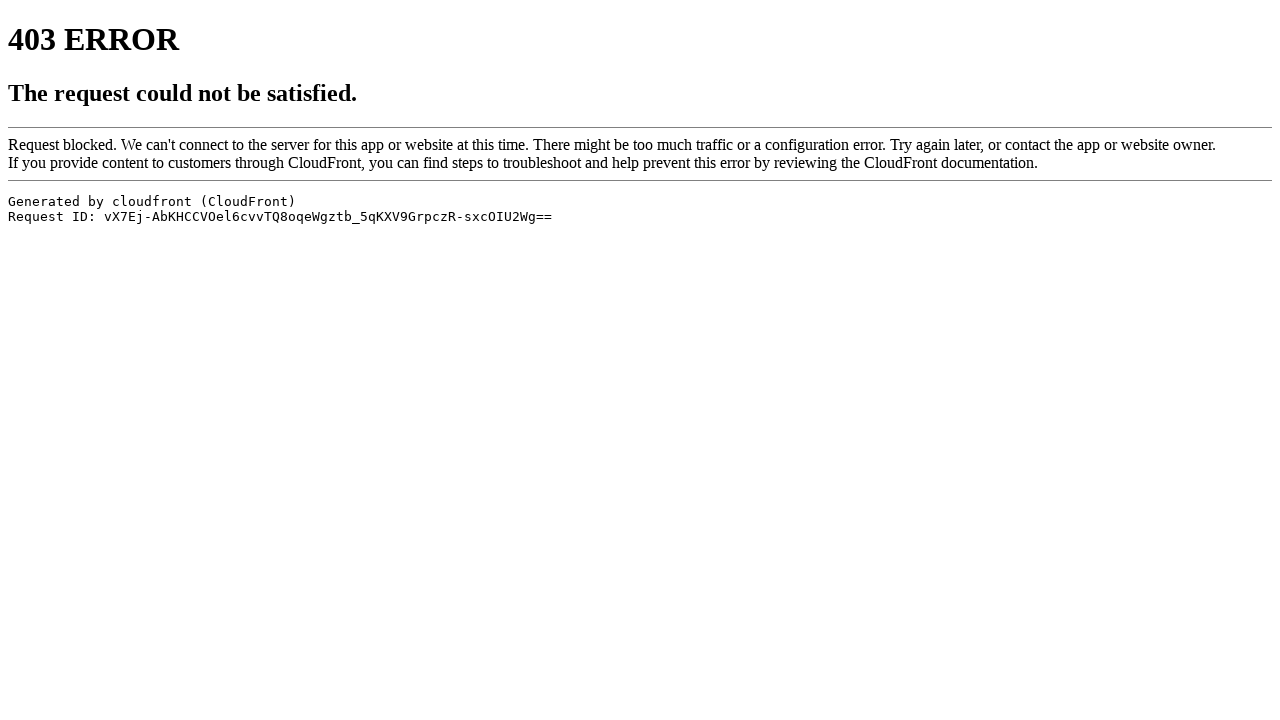

Navigated to Yamaha website homepage
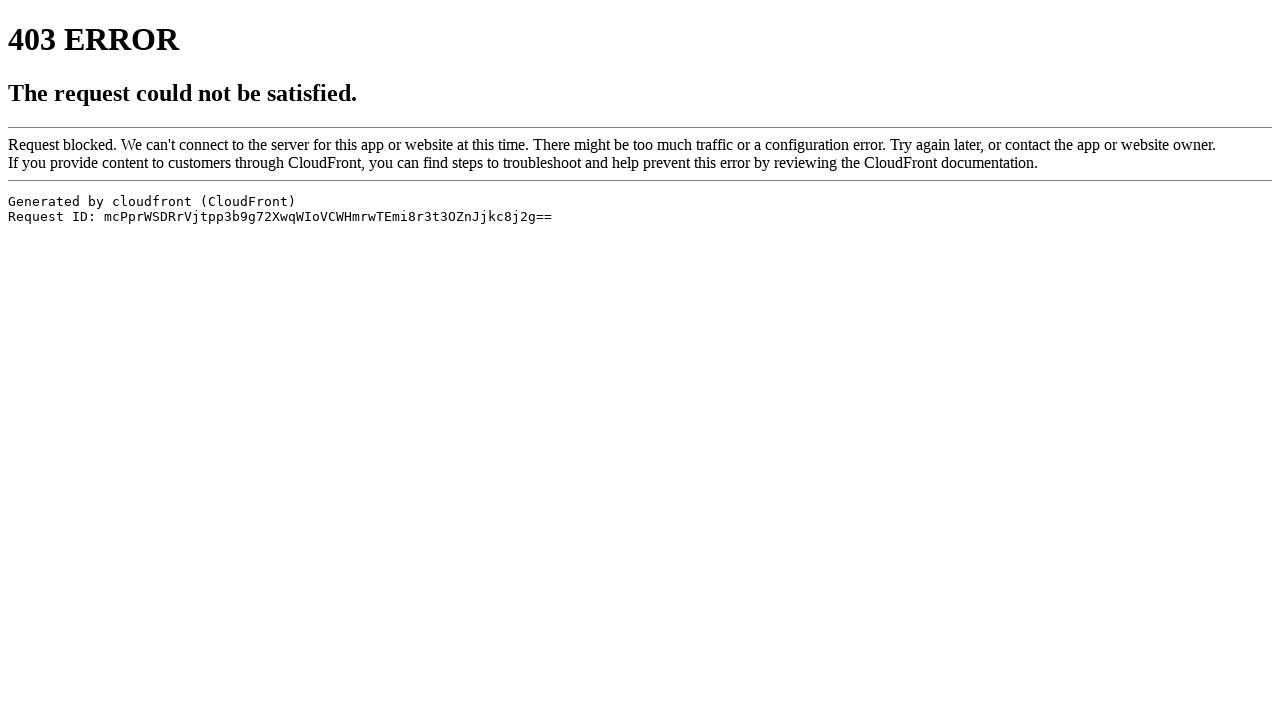

Page DOM content loaded successfully
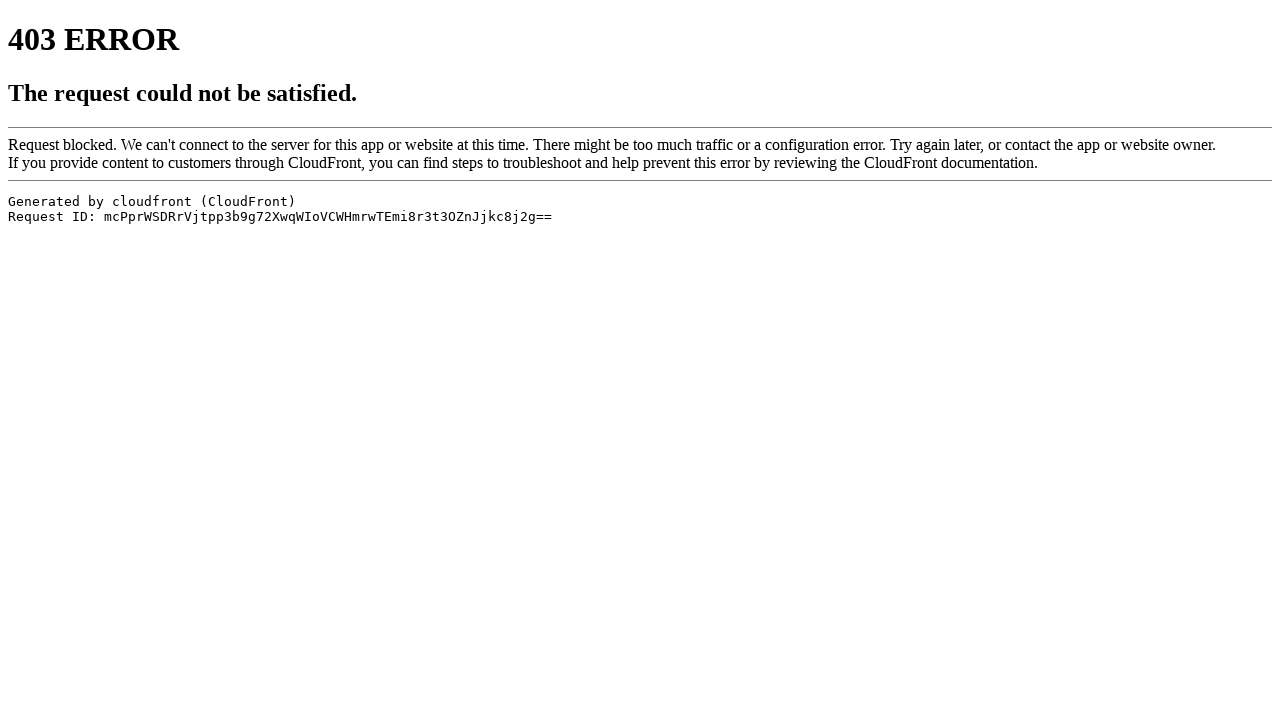

Body element found - homepage loaded successfully
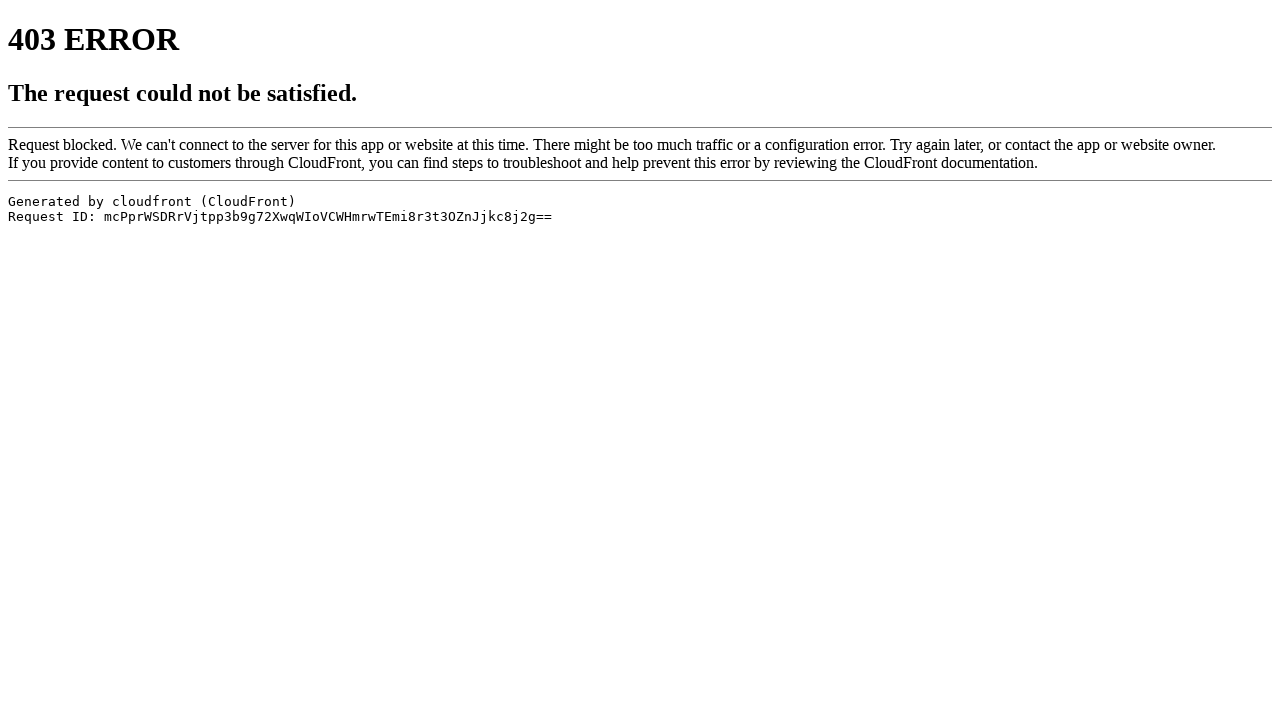

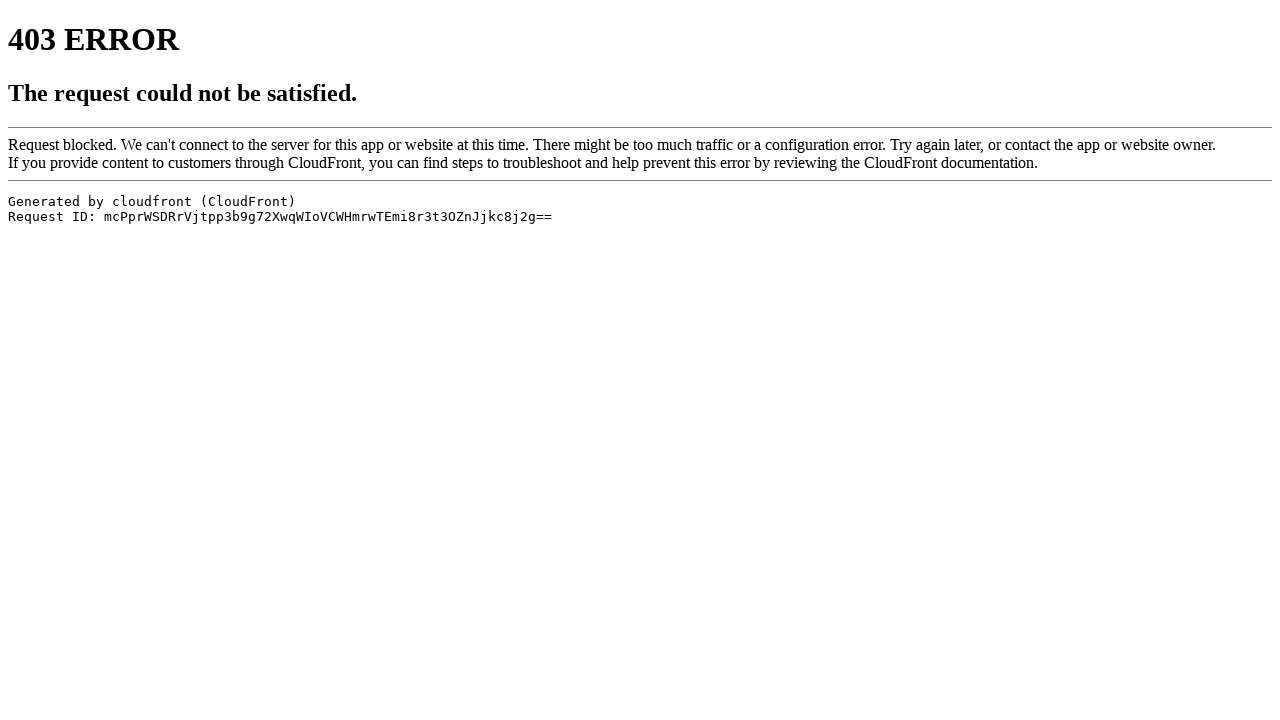